Tests the SSL Checker tool on sslshopper.com by navigating to the SSL Tools section, selecting SSL Checker, entering a domain name (gb.ru), and verifying that certificate information is displayed.

Starting URL: https://www.sslshopper.com/

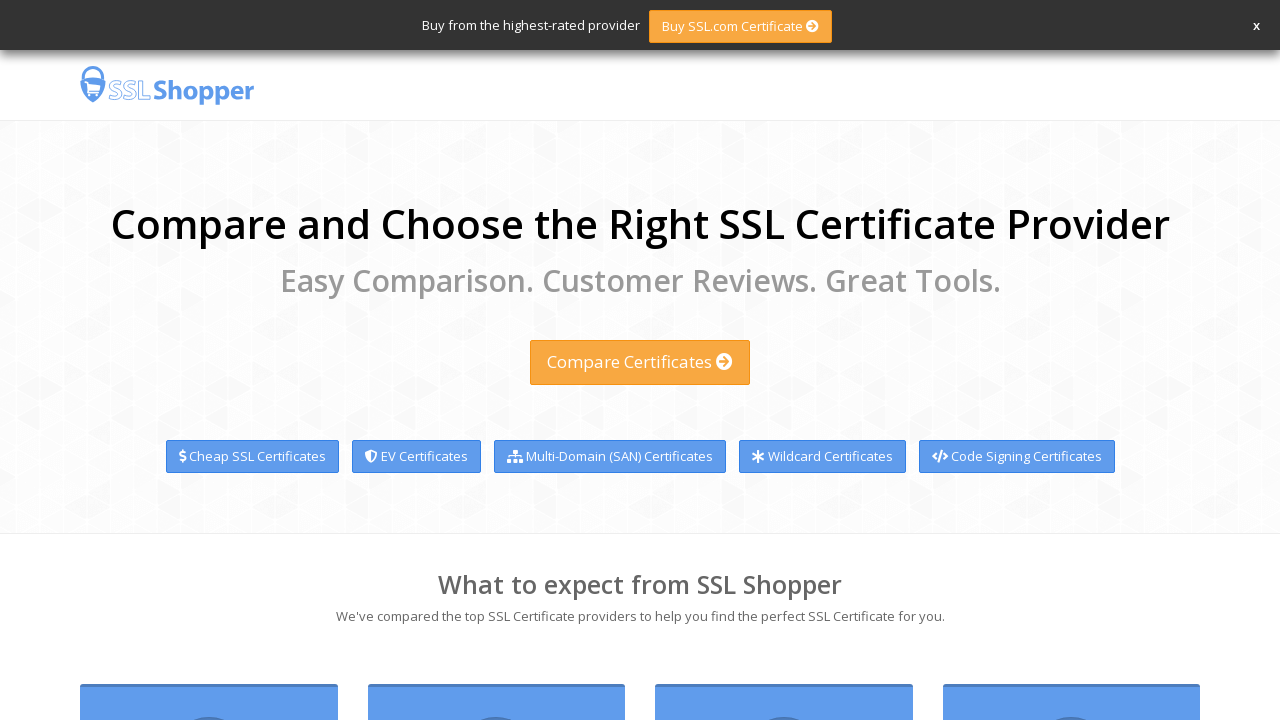

Clicked on SSL Tools link at (1071, 361) on xpath=//h4/a[.='SSL Tools']
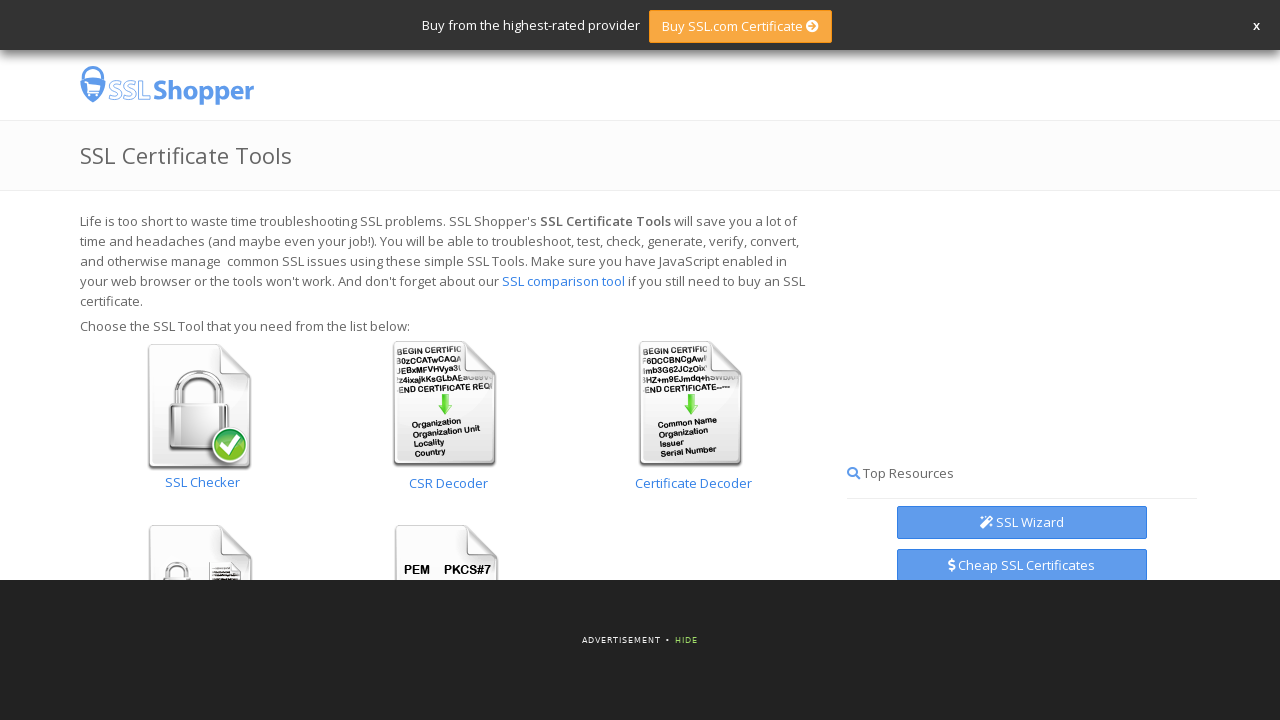

Clicked on SSL Checker link at (203, 482) on a:text('SSL Checker')
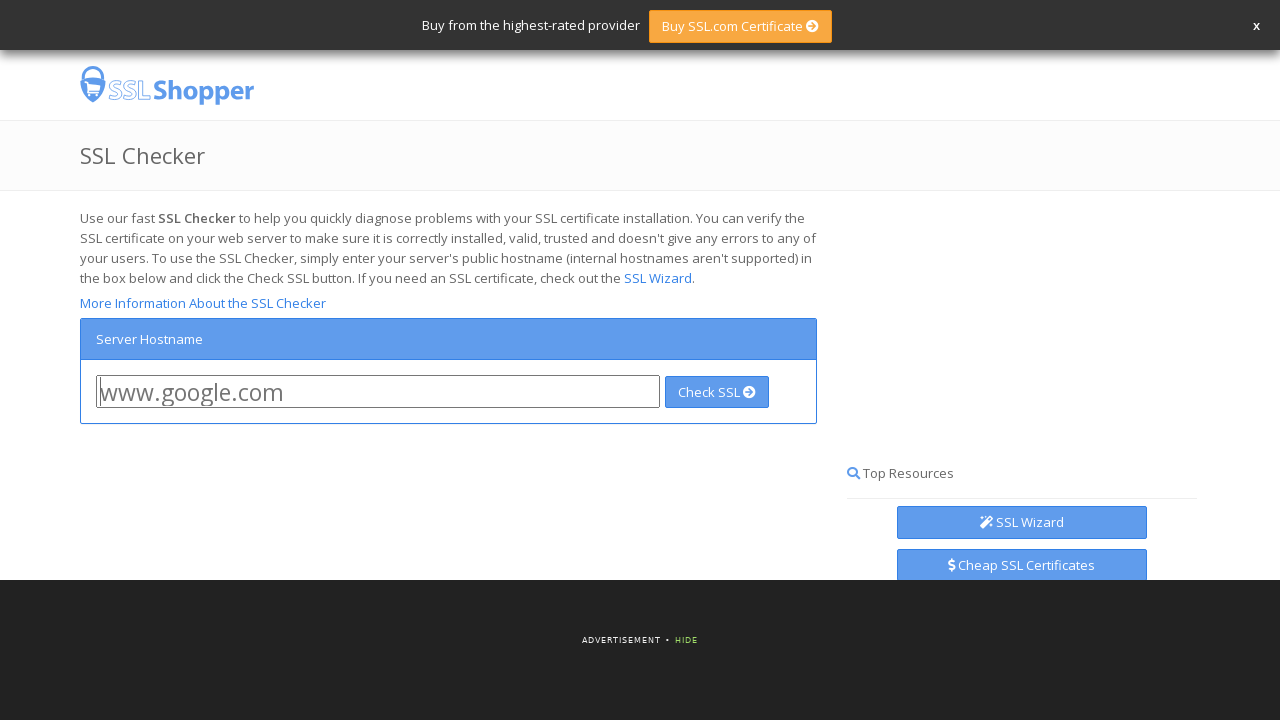

Entered domain name 'gb.ru' in hostname field on #hostname
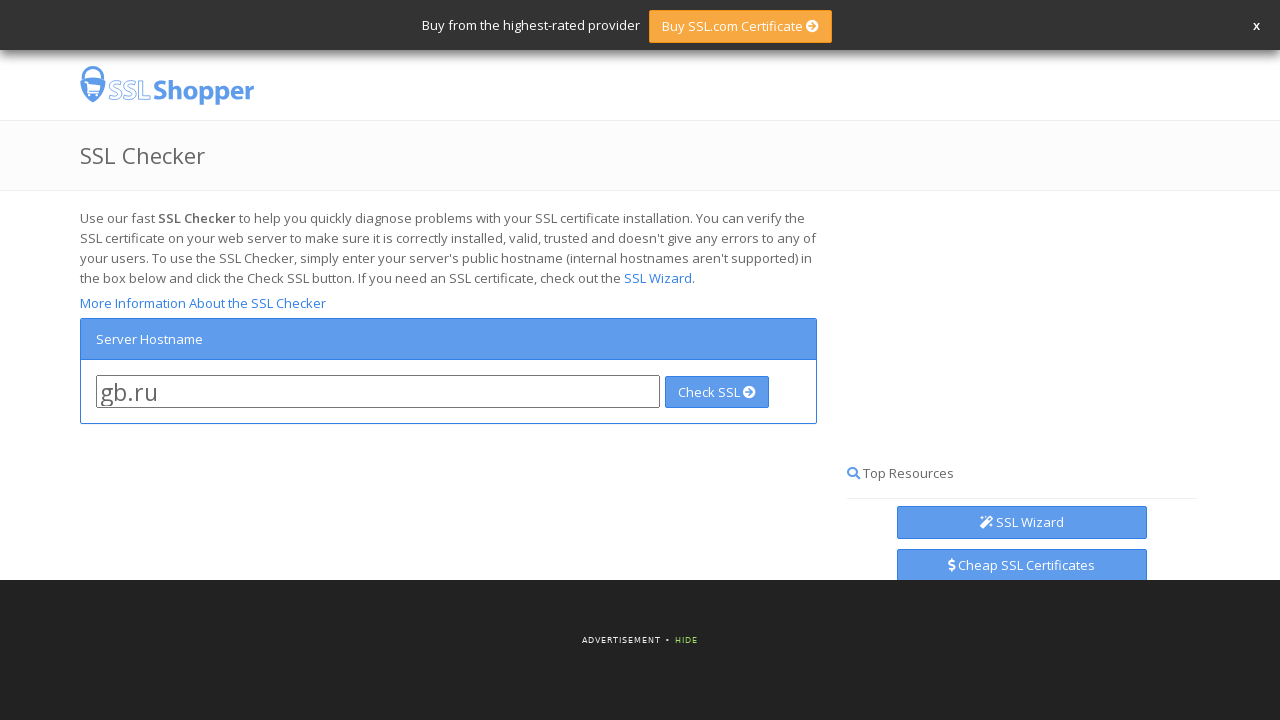

Clicked the check button to verify SSL certificate at (717, 392) on #checkButton
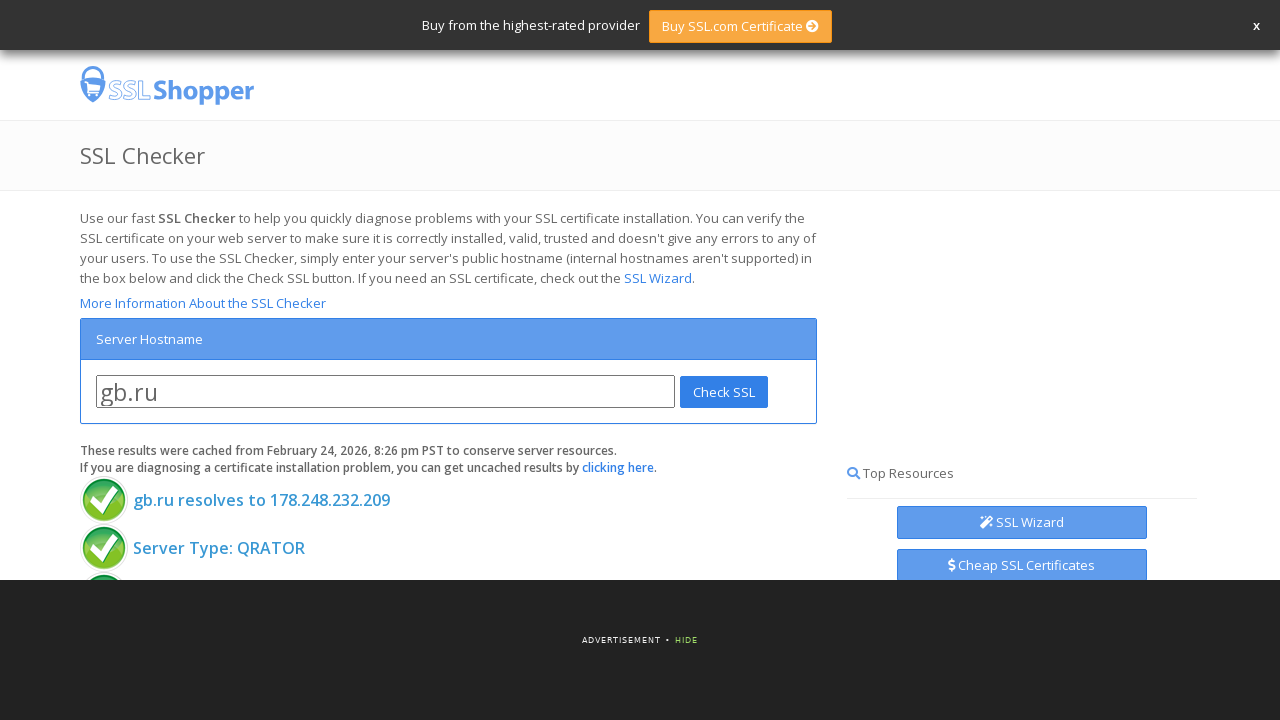

Certificate check results loaded
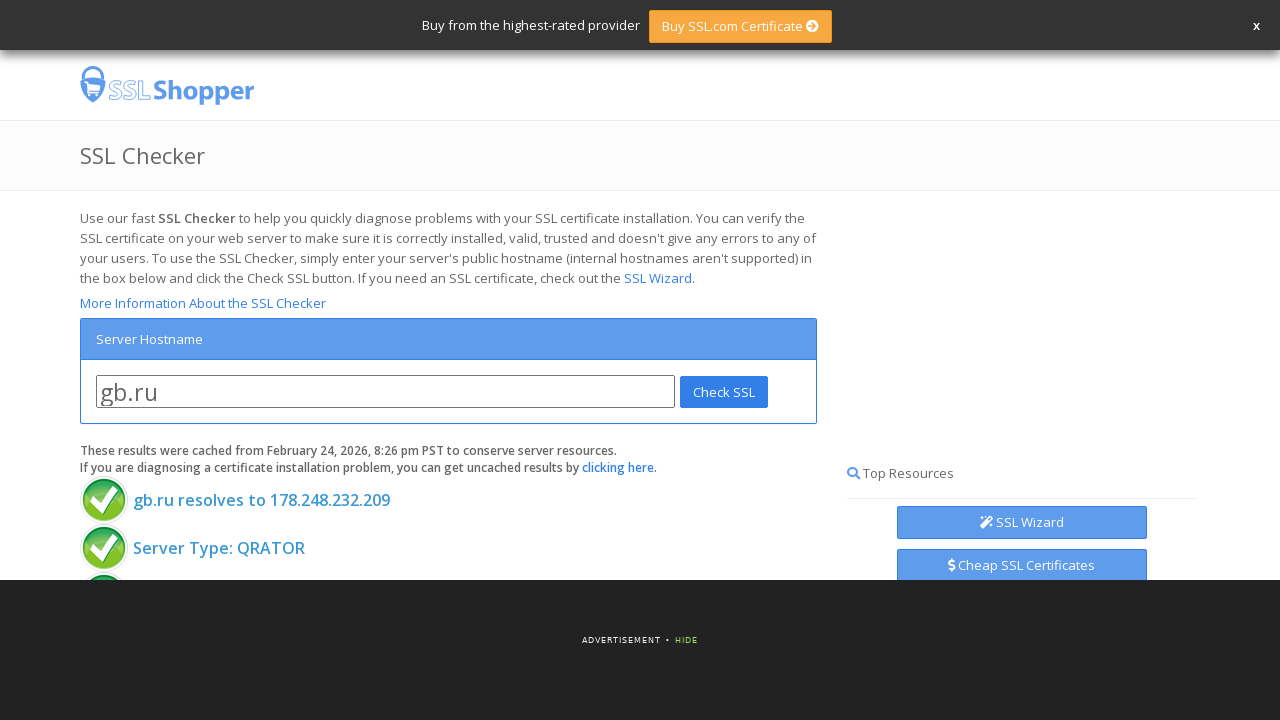

Verified that issuer information is displayed in results
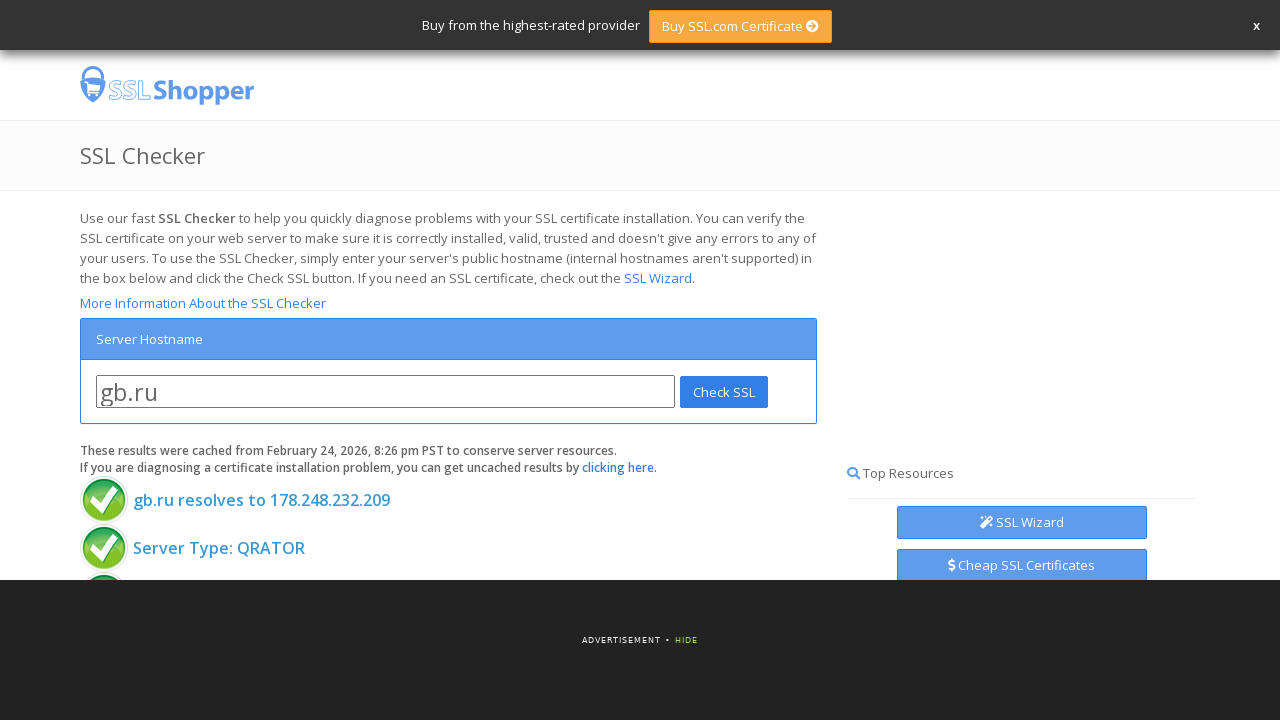

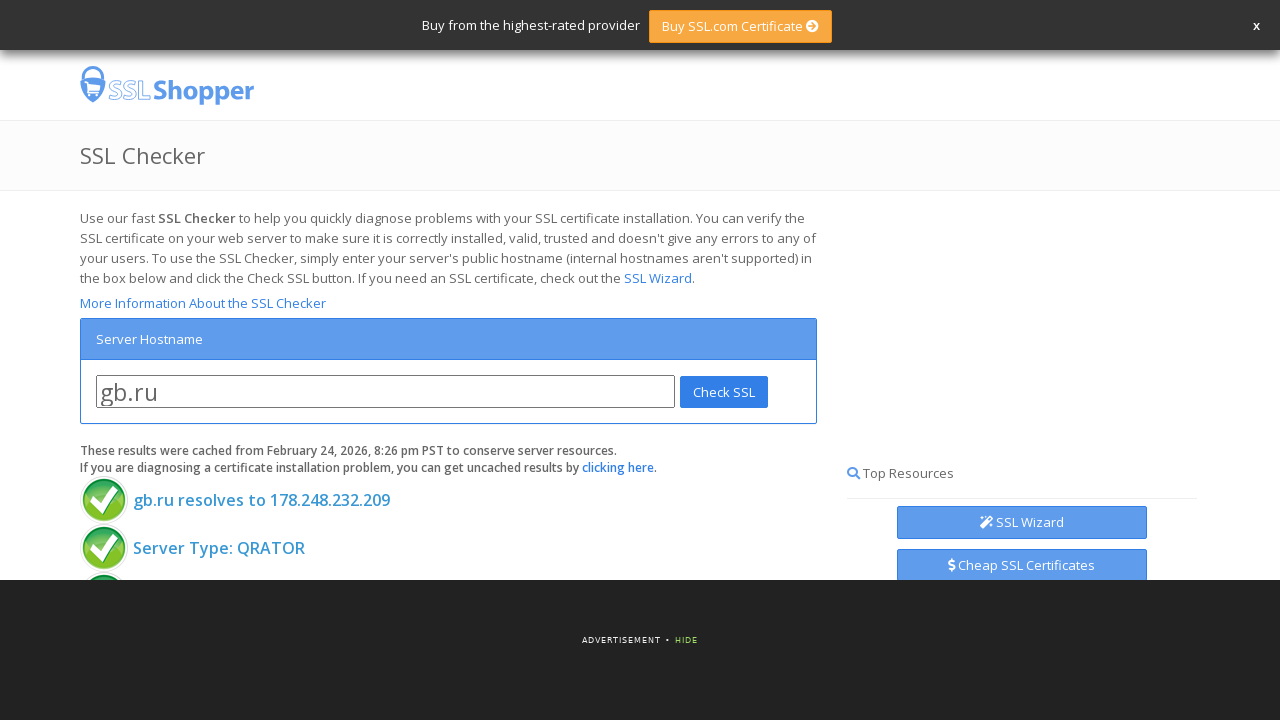